Tests A/B test opt-out by adding the opt-out cookie on the main page before navigating to the A/B test page, then verifying the opt-out state.

Starting URL: http://the-internet.herokuapp.com

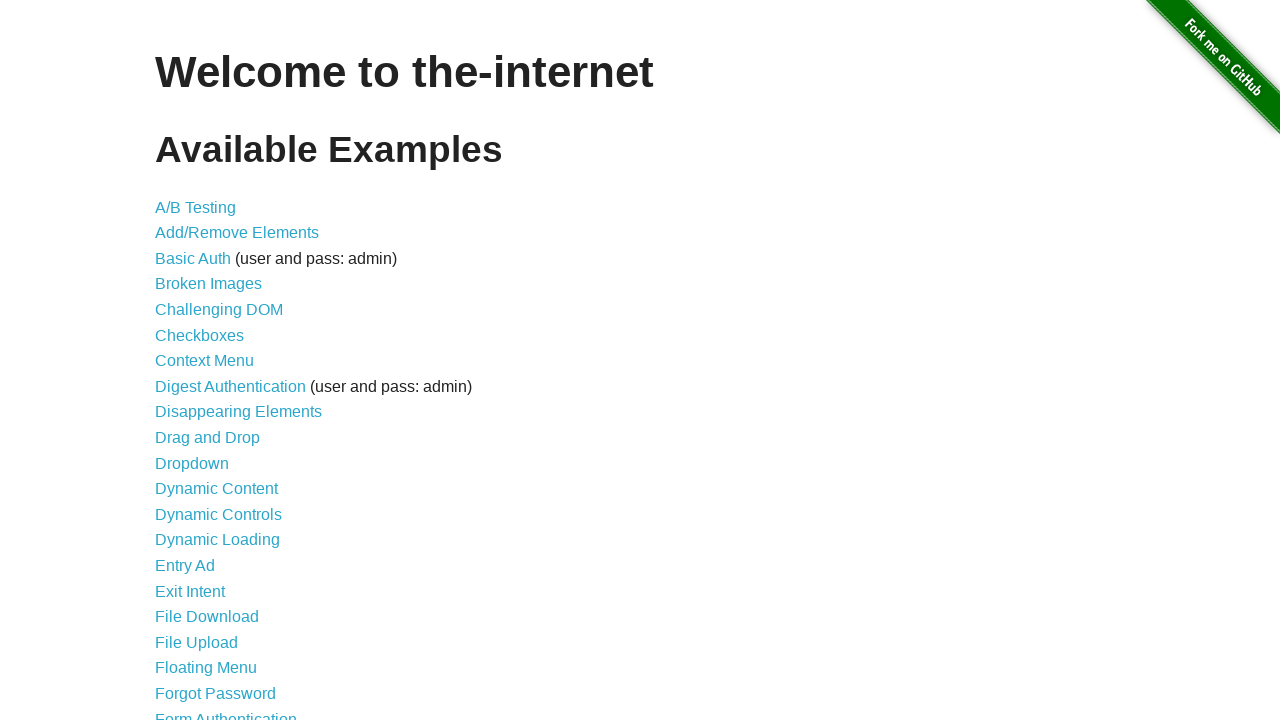

Added optimizelyOptOut cookie to context
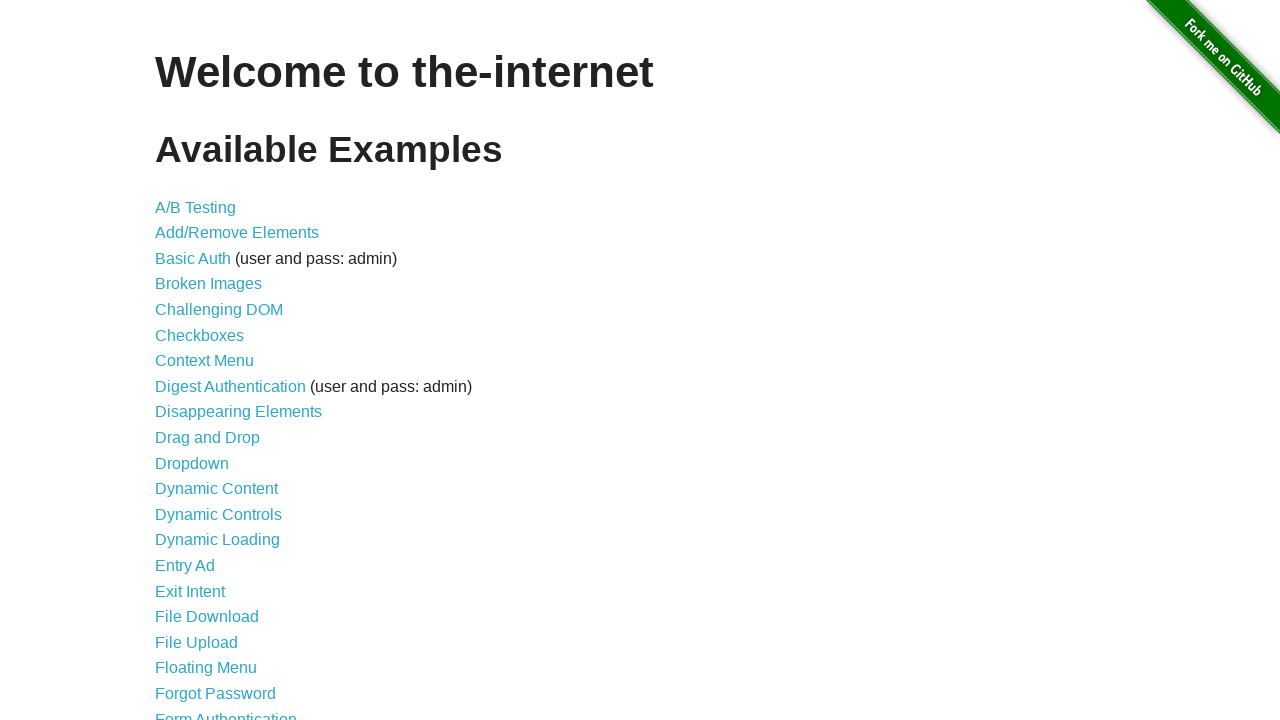

Navigated to A/B test page
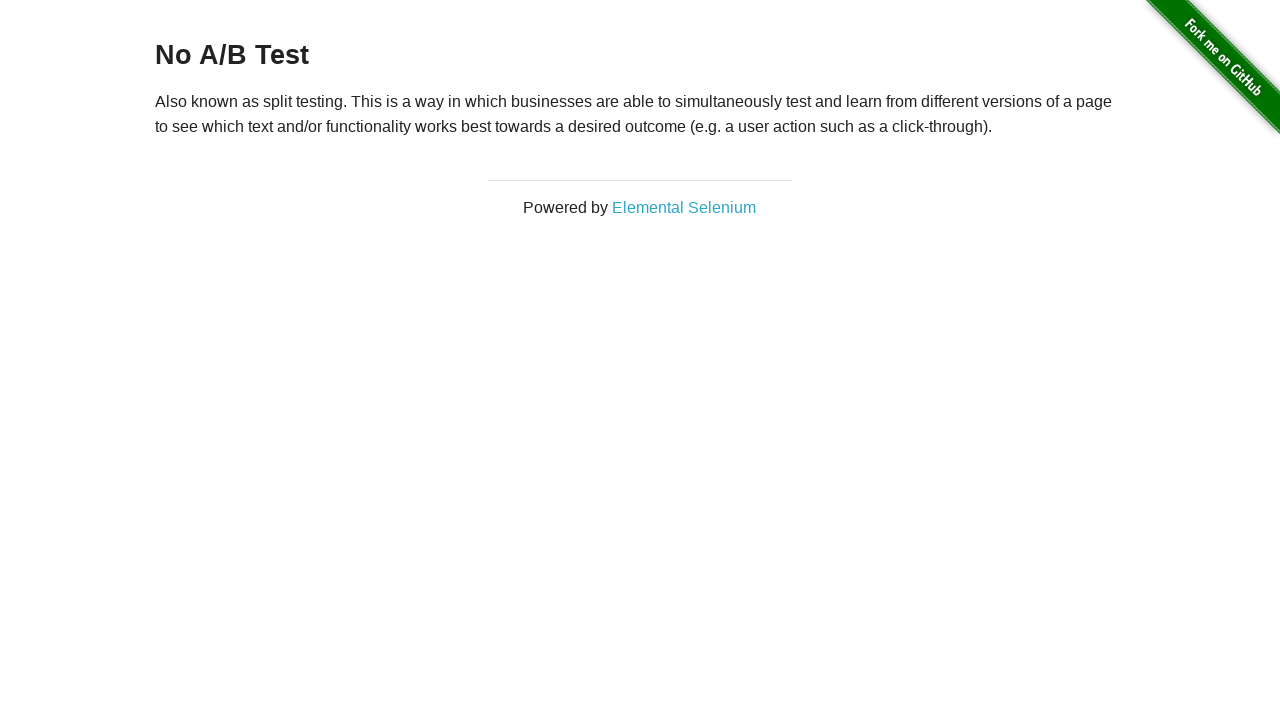

Retrieved heading text from page
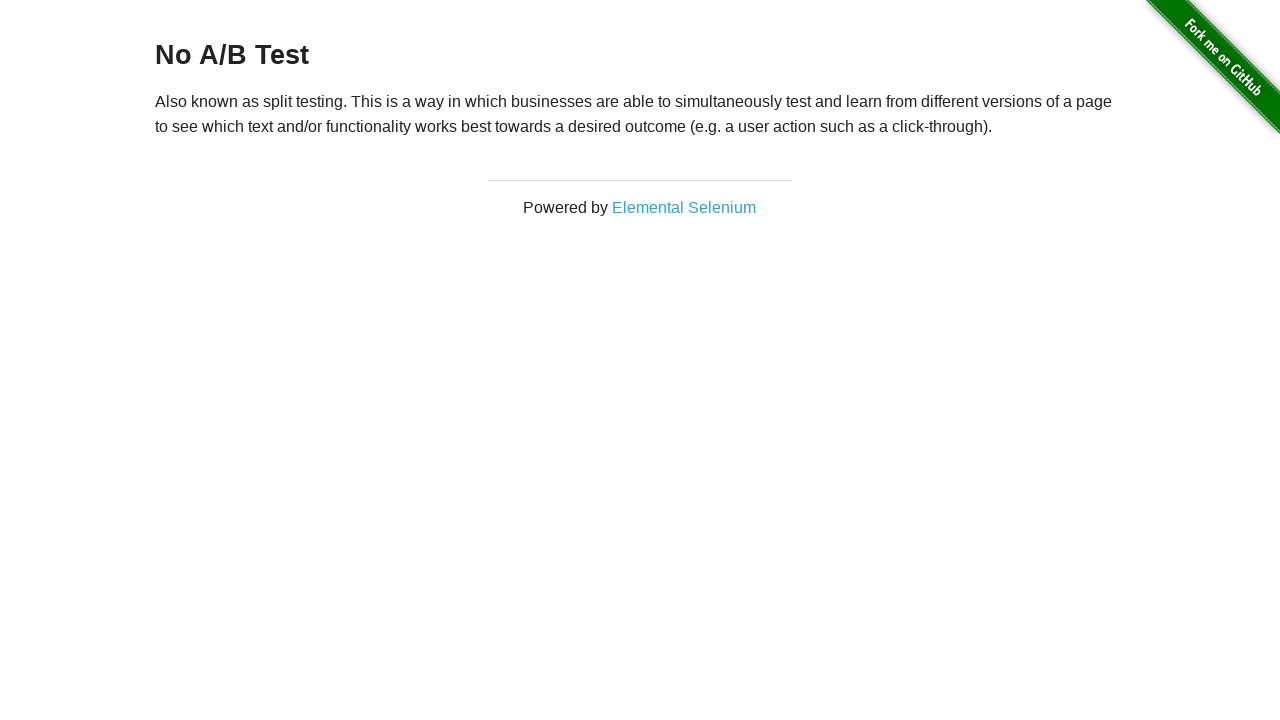

Verified opt-out state: heading shows 'No A/B Test'
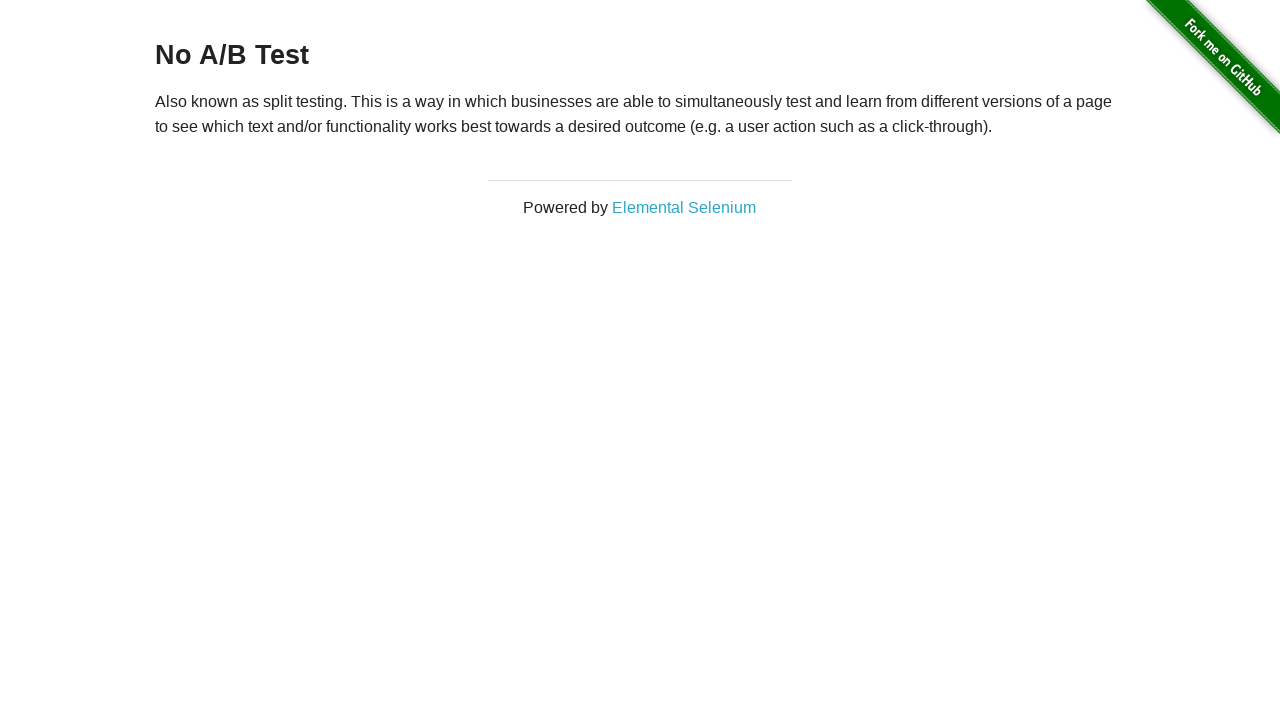

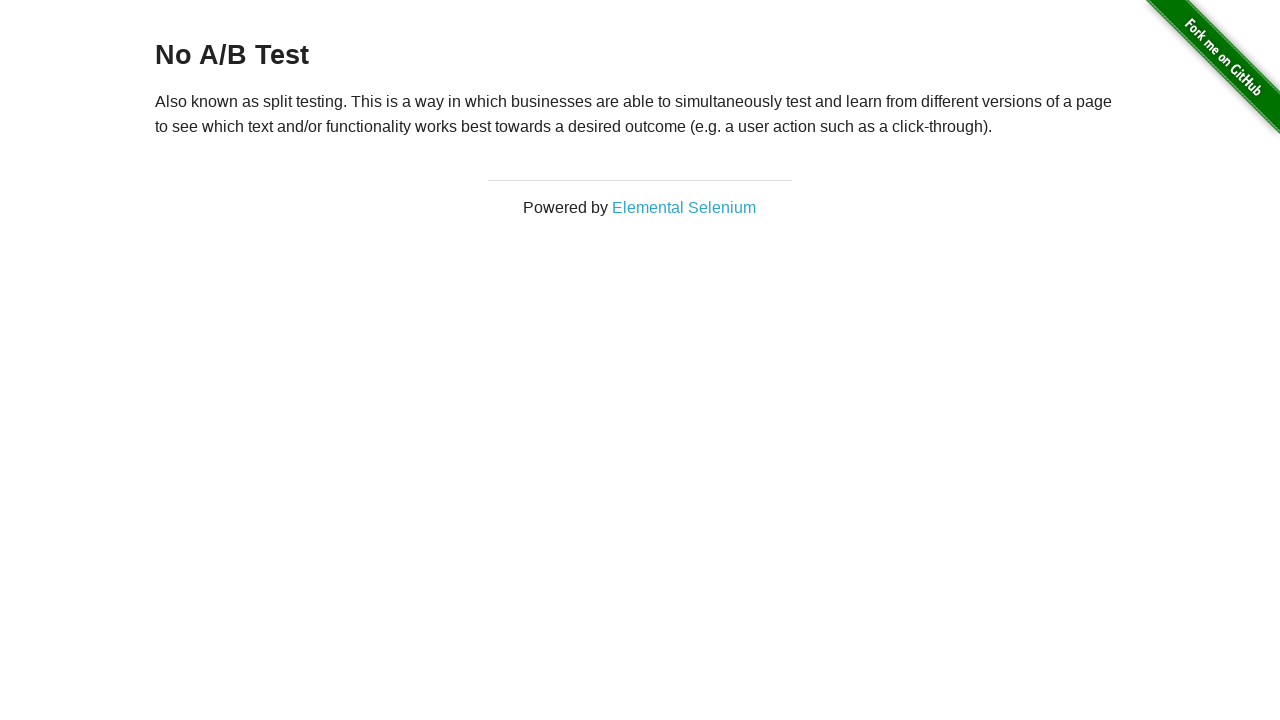